Tests entering only numbers into the number input field

Starting URL: https://the-internet.herokuapp.com/inputs

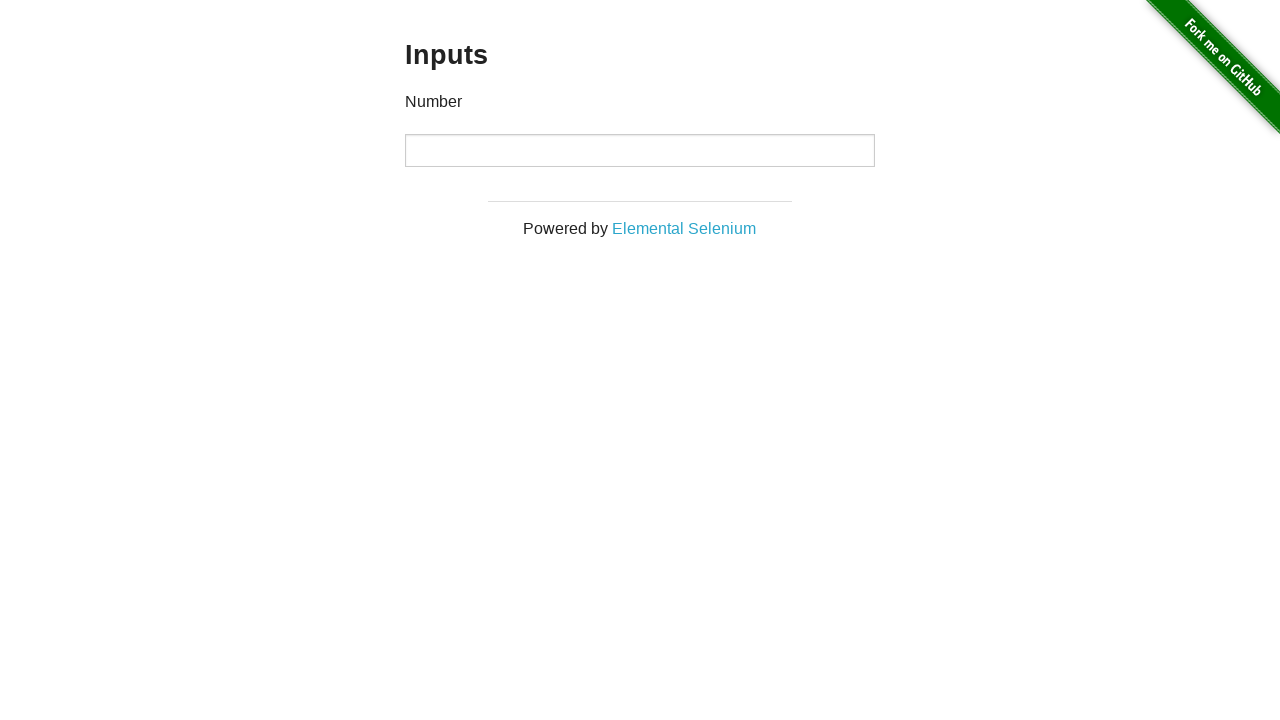

Filled number input field with '54321' on input
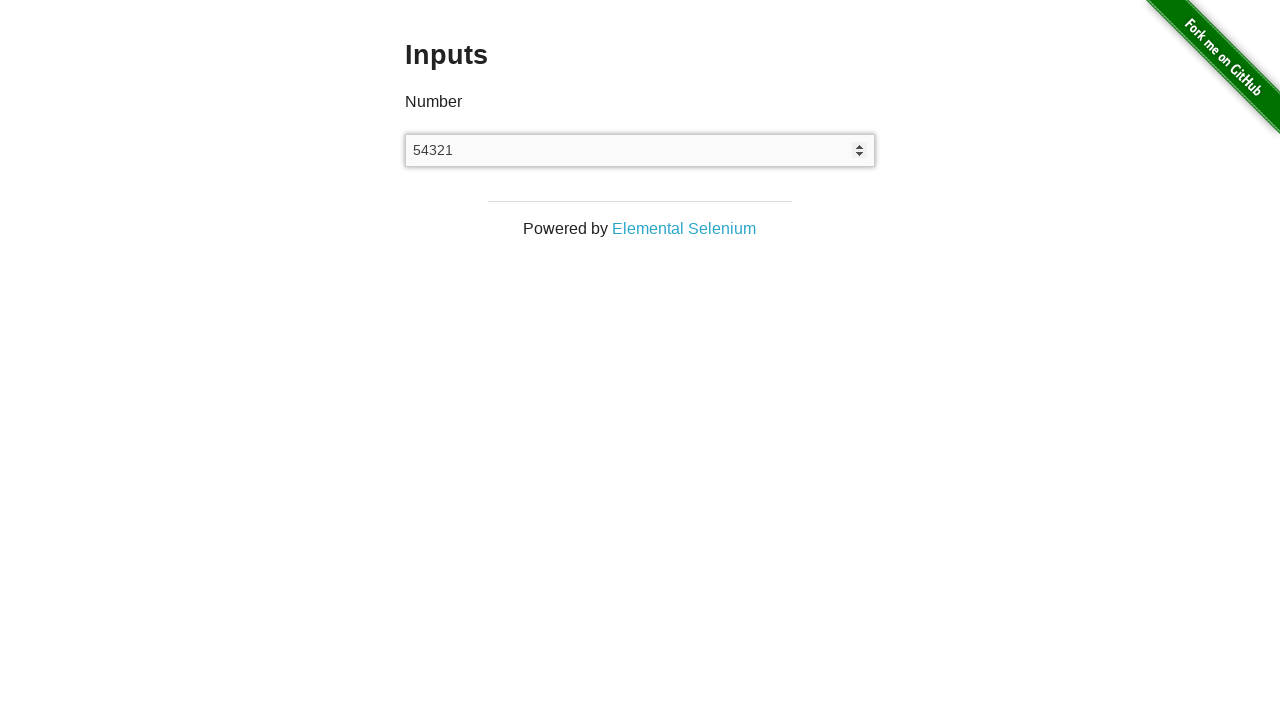

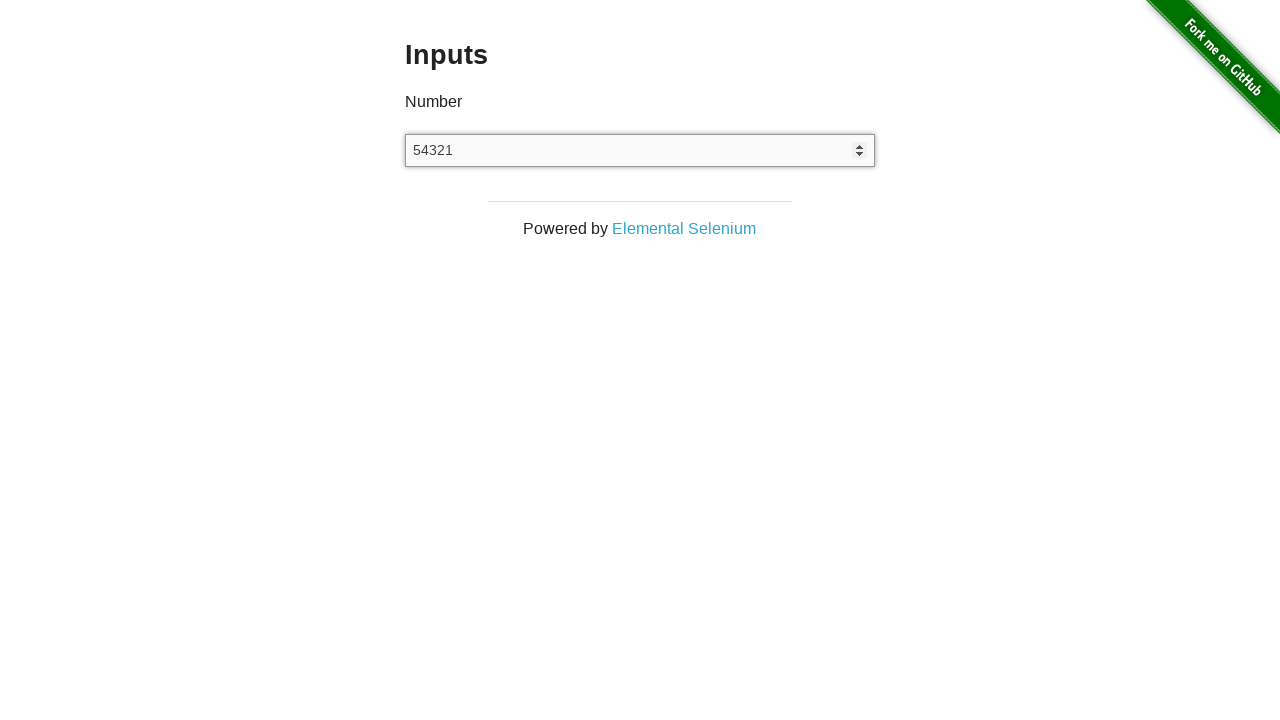